Tests timezone override functionality by visiting a timezone detection website, changing the browser's timezone to EST, and refreshing the page to verify the change

Starting URL: https://whatismytimezone.com/

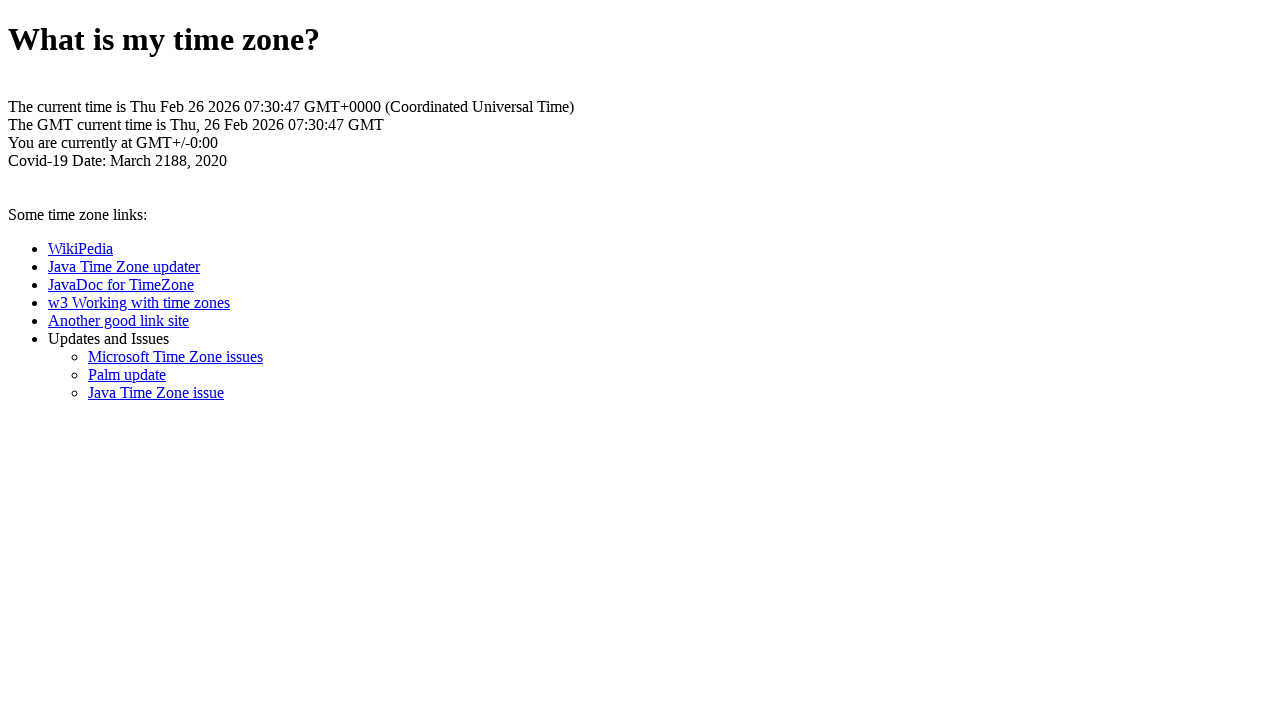

Initial page load completed and network idle
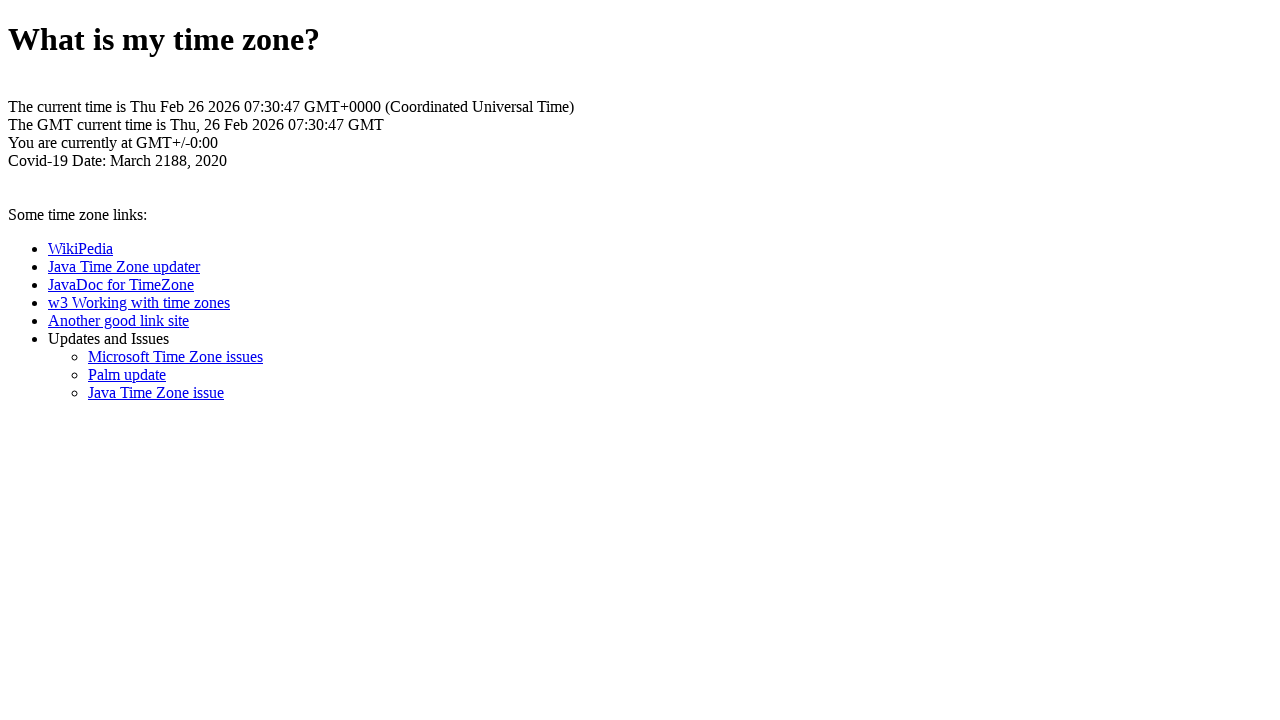

Browser timezone overridden to EST (America/New_York)
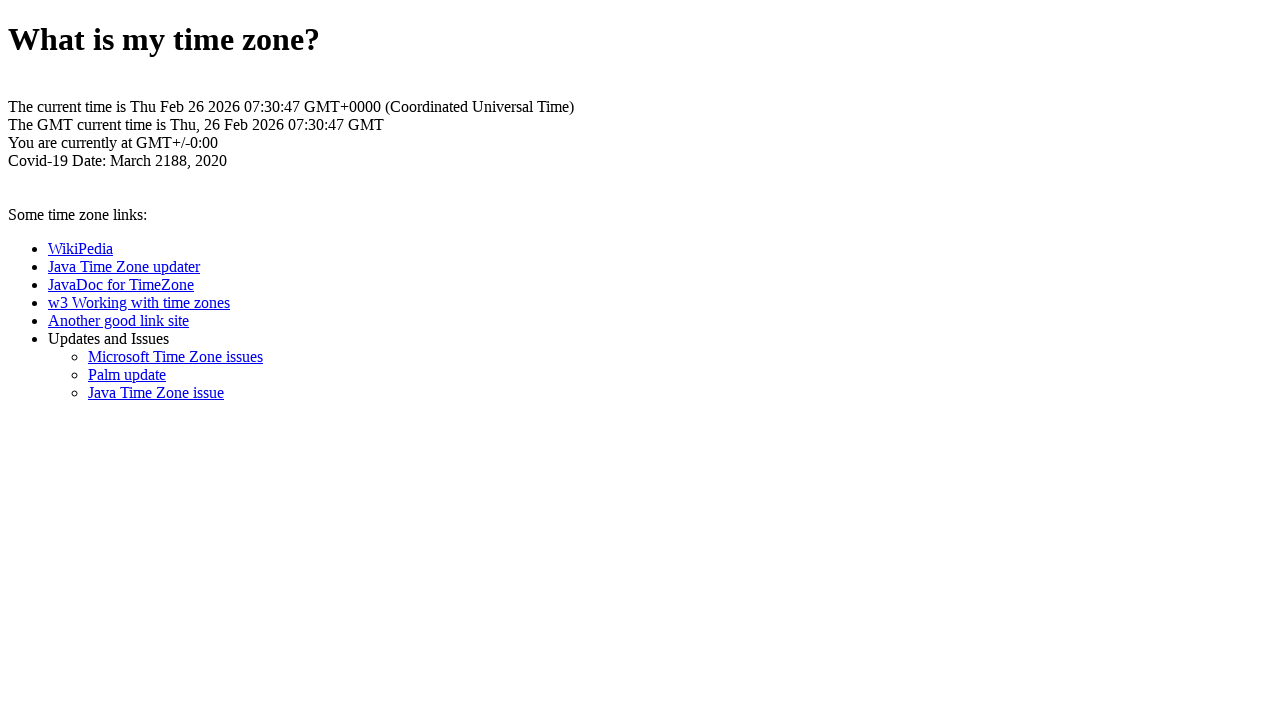

Page reloaded to apply timezone override
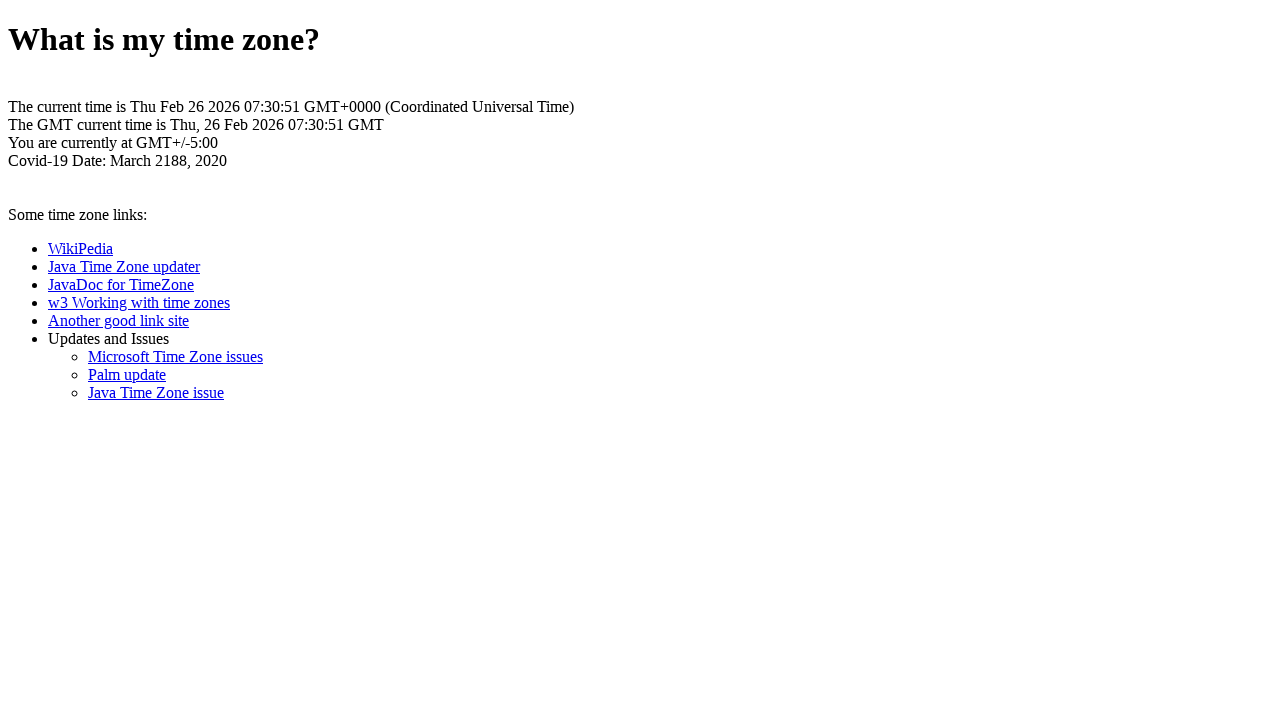

Page reload completed with new timezone applied and network idle
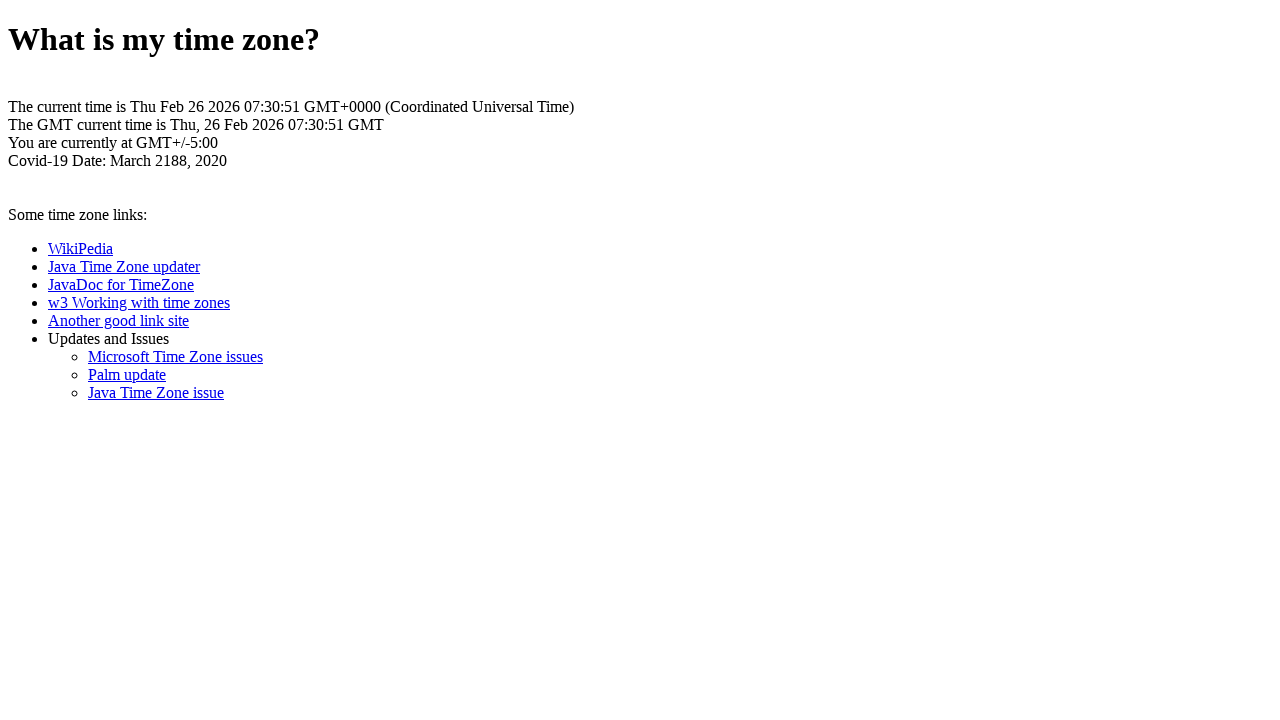

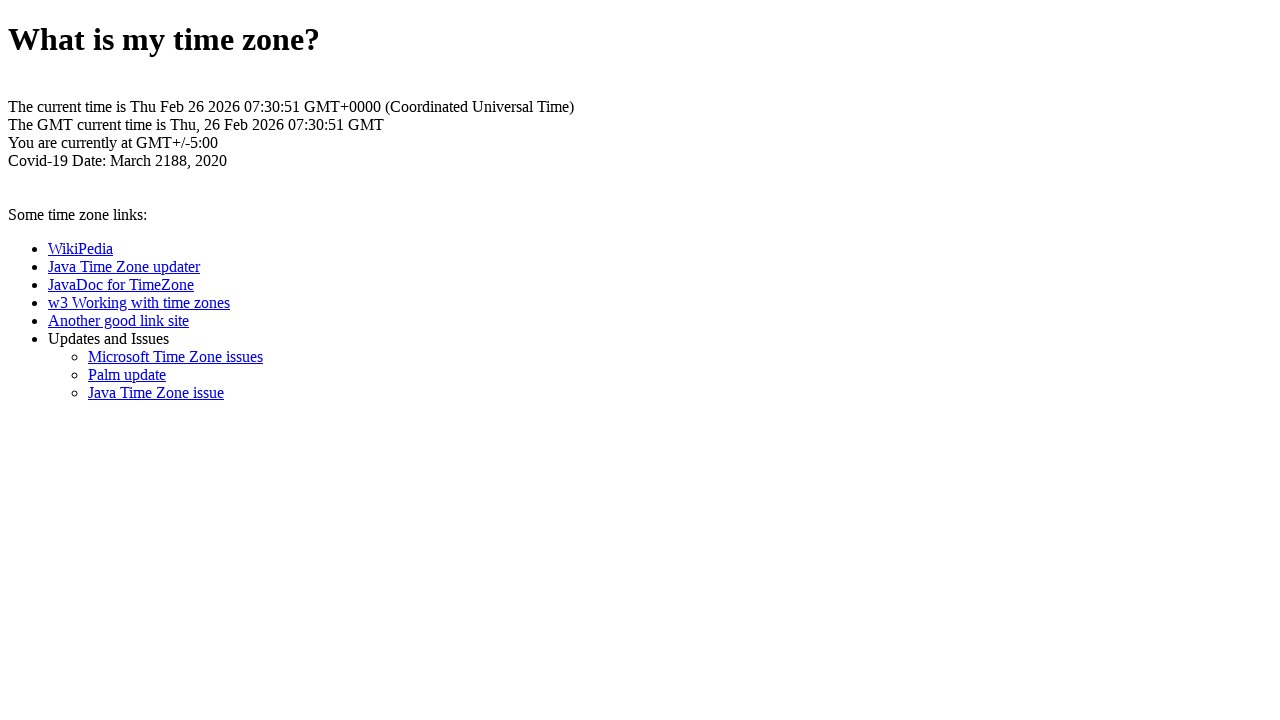